Tests JavaScript alert handling by clicking buttons that trigger simple alerts, confirm dialogs, and prompt dialogs, then accepting, dismissing, and entering text into them.

Starting URL: https://the-internet.herokuapp.com/javascript_alerts

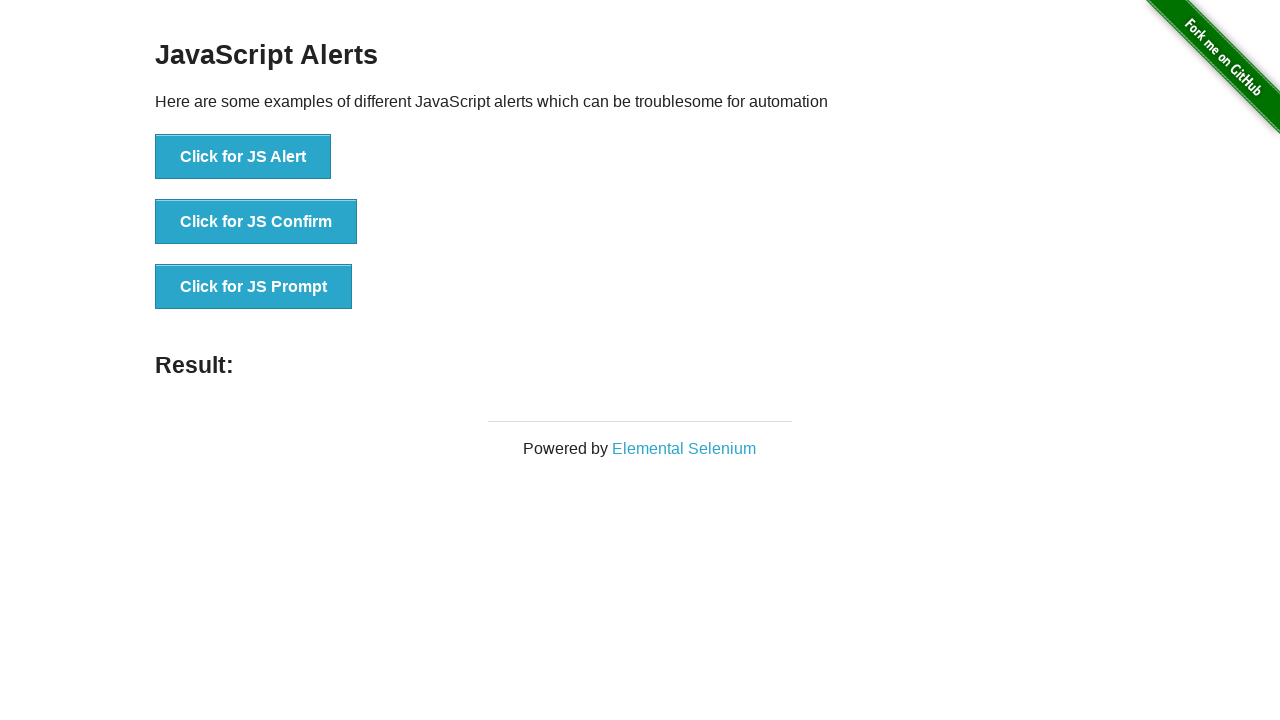

Clicked button to trigger simple alert at (243, 157) on button[onclick='jsAlert()']
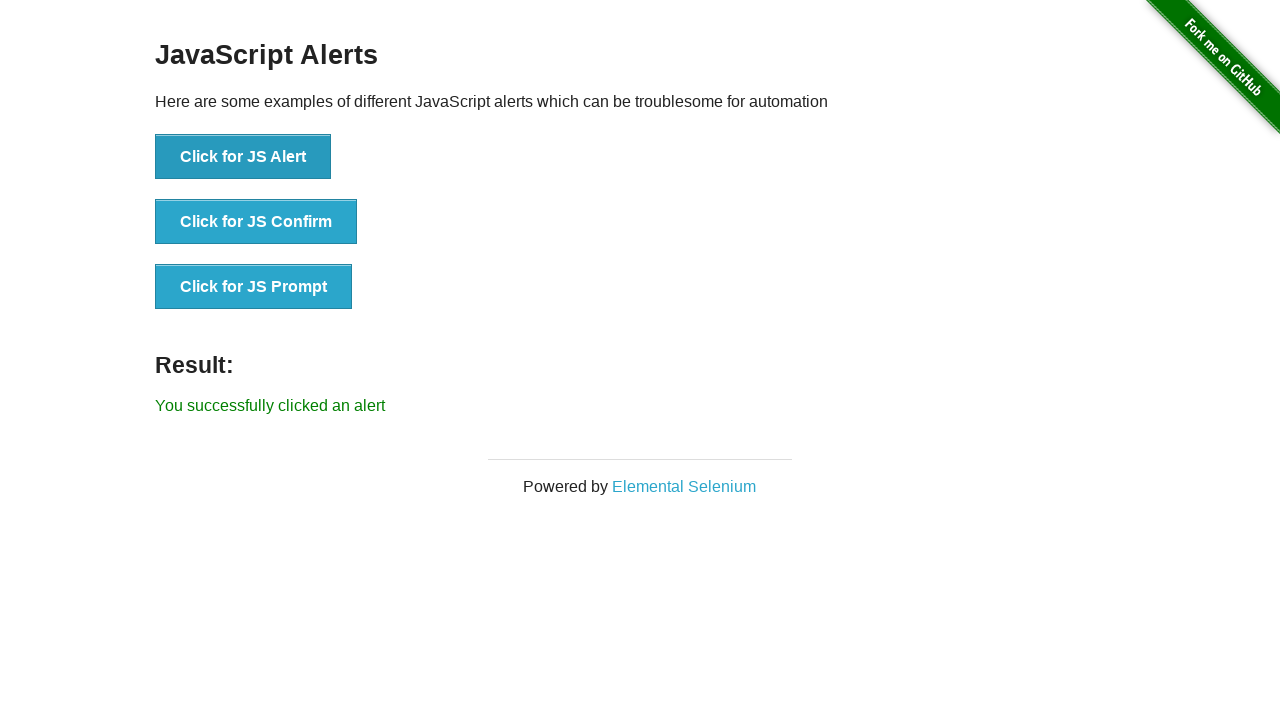

Set up dialog handler to accept alerts
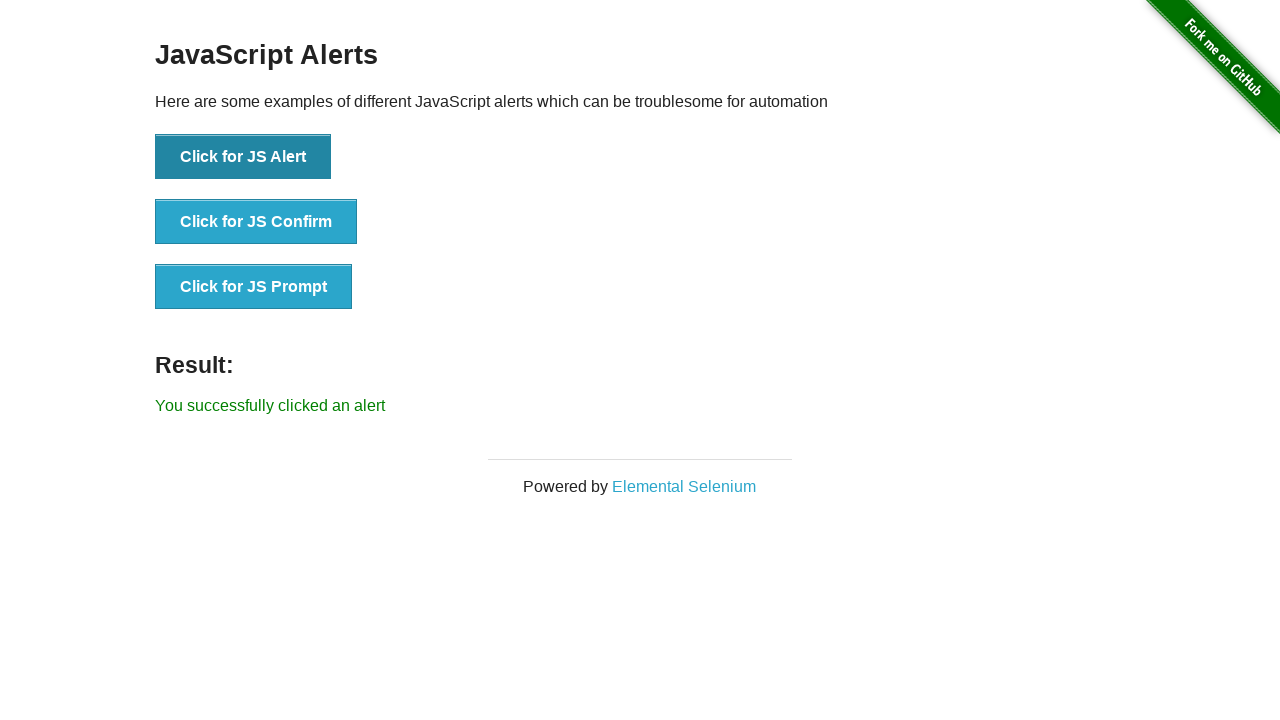

Waited 1000ms after accepting simple alert
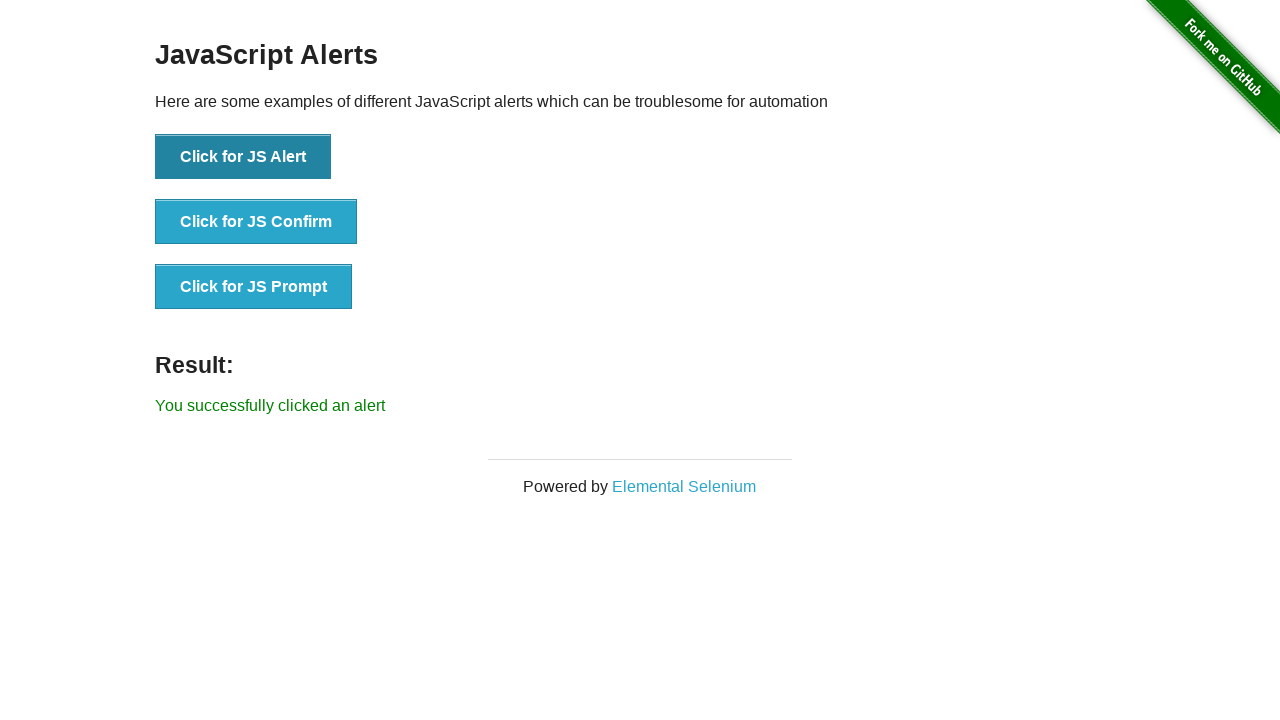

Clicked button to trigger confirm dialog at (256, 222) on button[onclick='jsConfirm()']
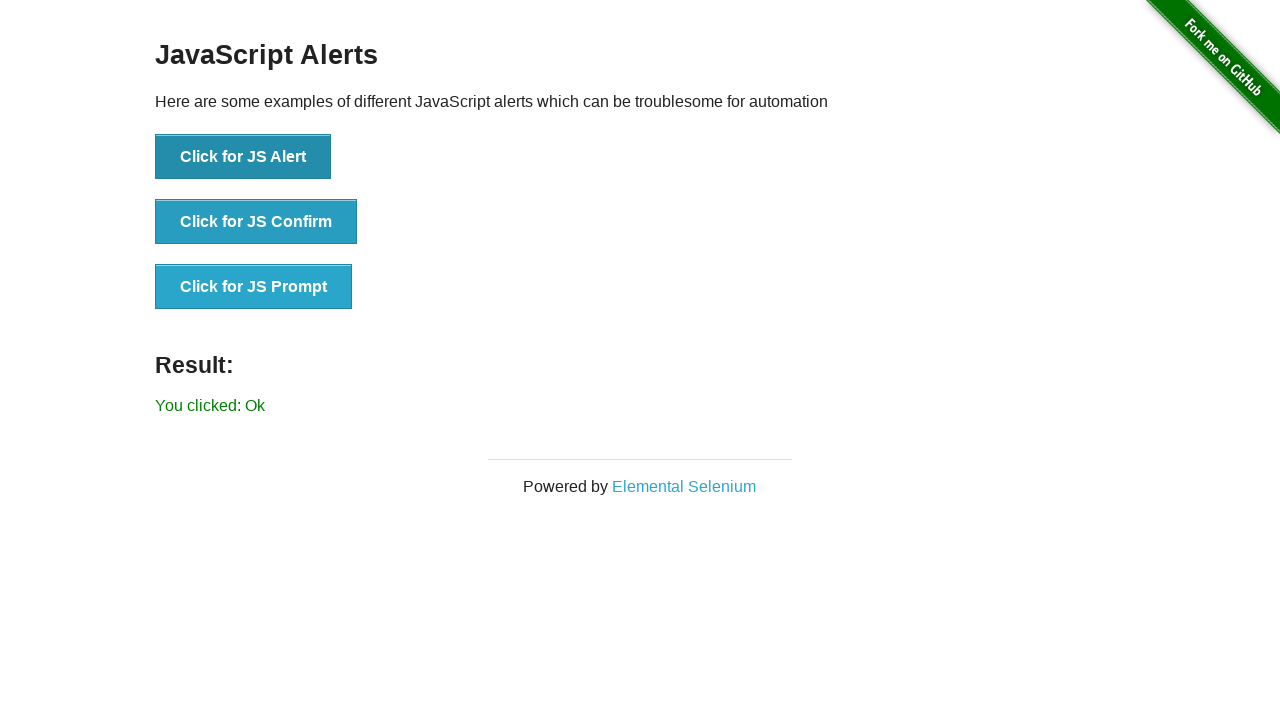

Set up dialog handler to dismiss alerts
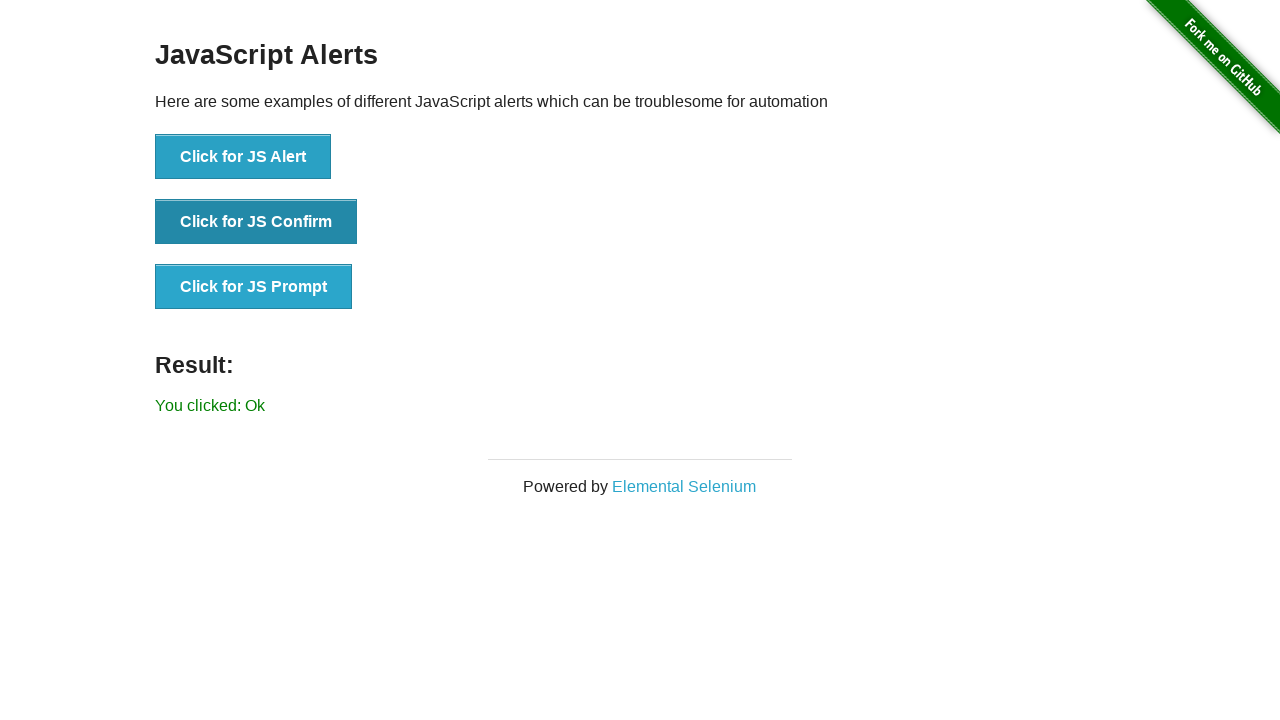

Waited 1000ms after dismissing confirm dialog
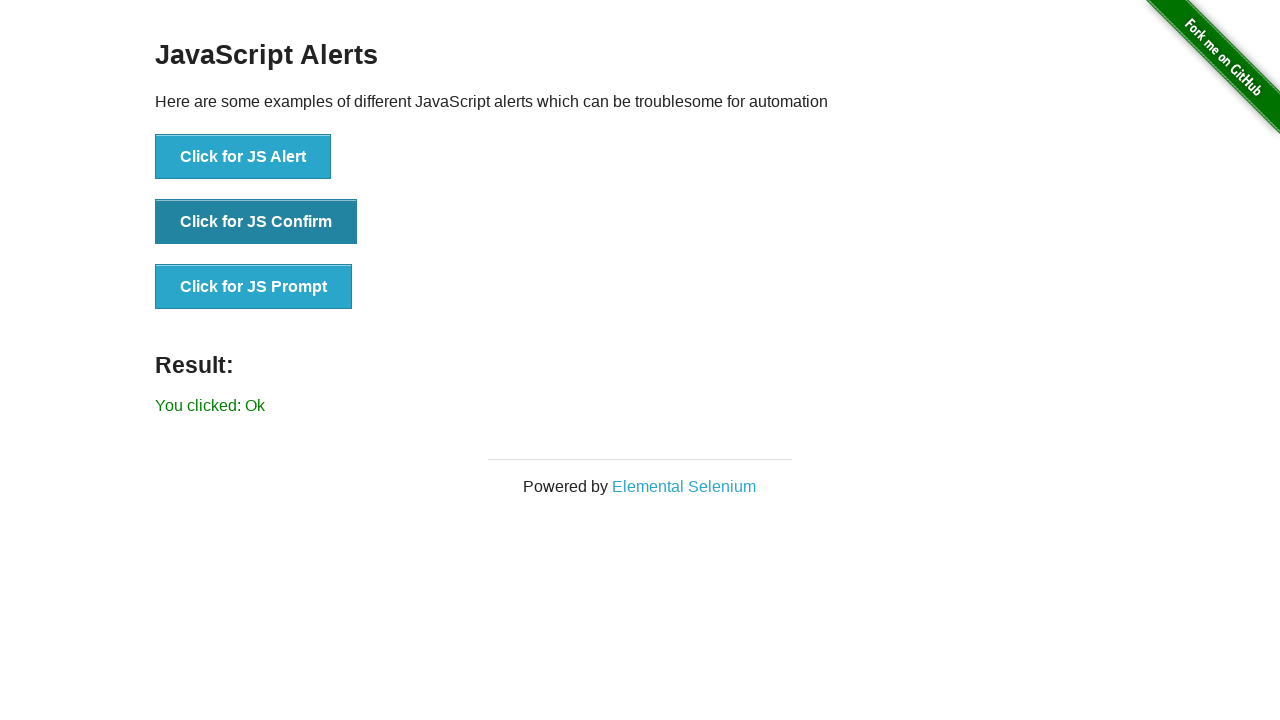

Clicked button to trigger prompt dialog at (254, 287) on button[onclick='jsPrompt()']
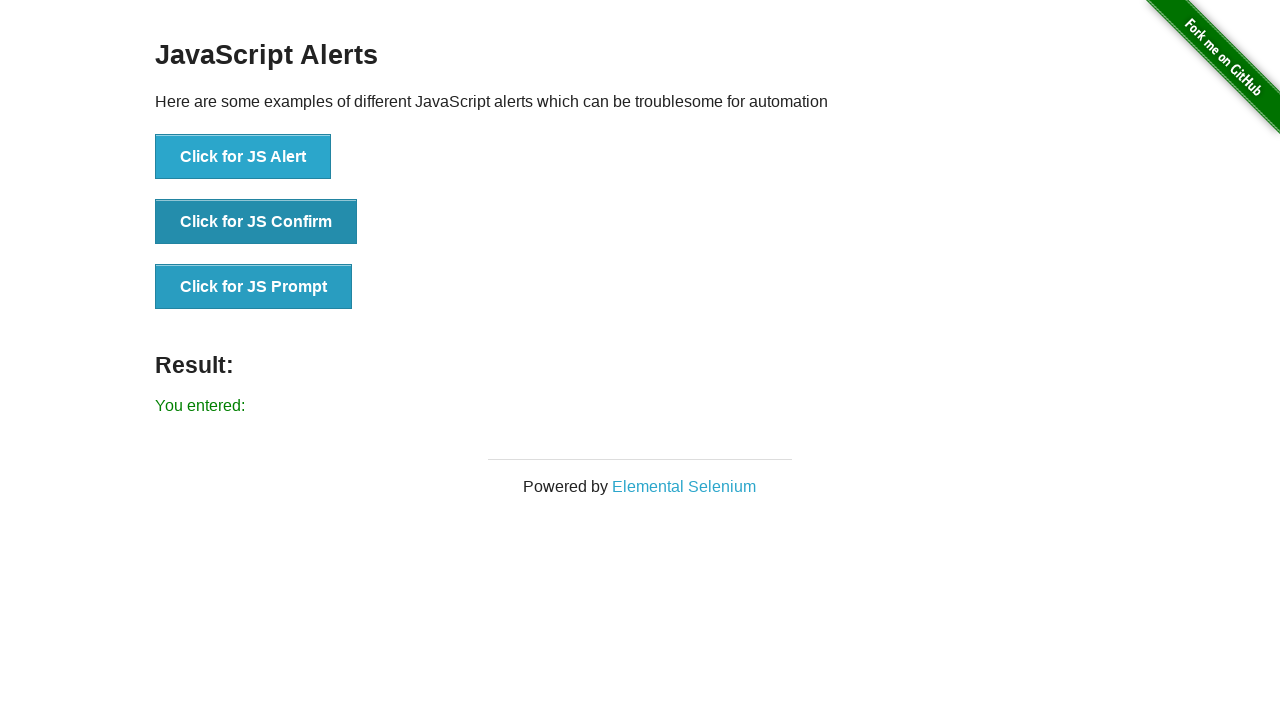

Set up dialog handler to enter text and accept prompt
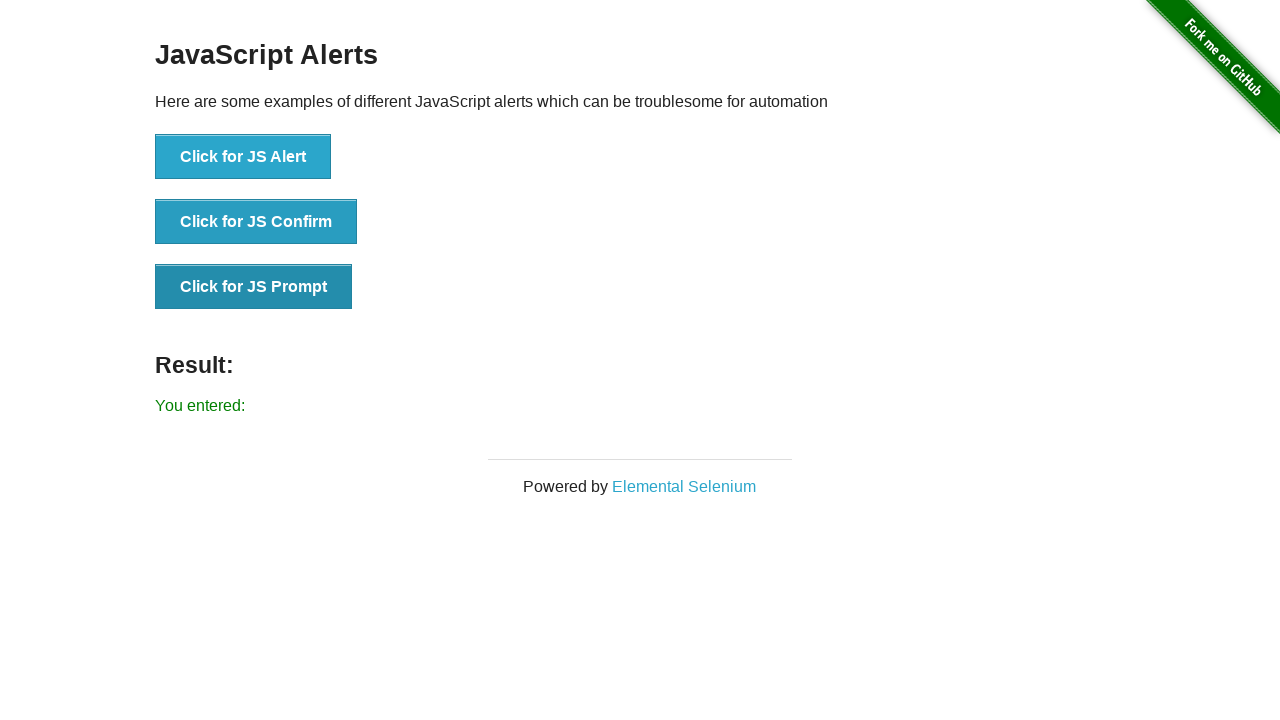

Waited 1000ms after entering 'OMG Jessy' in prompt dialog
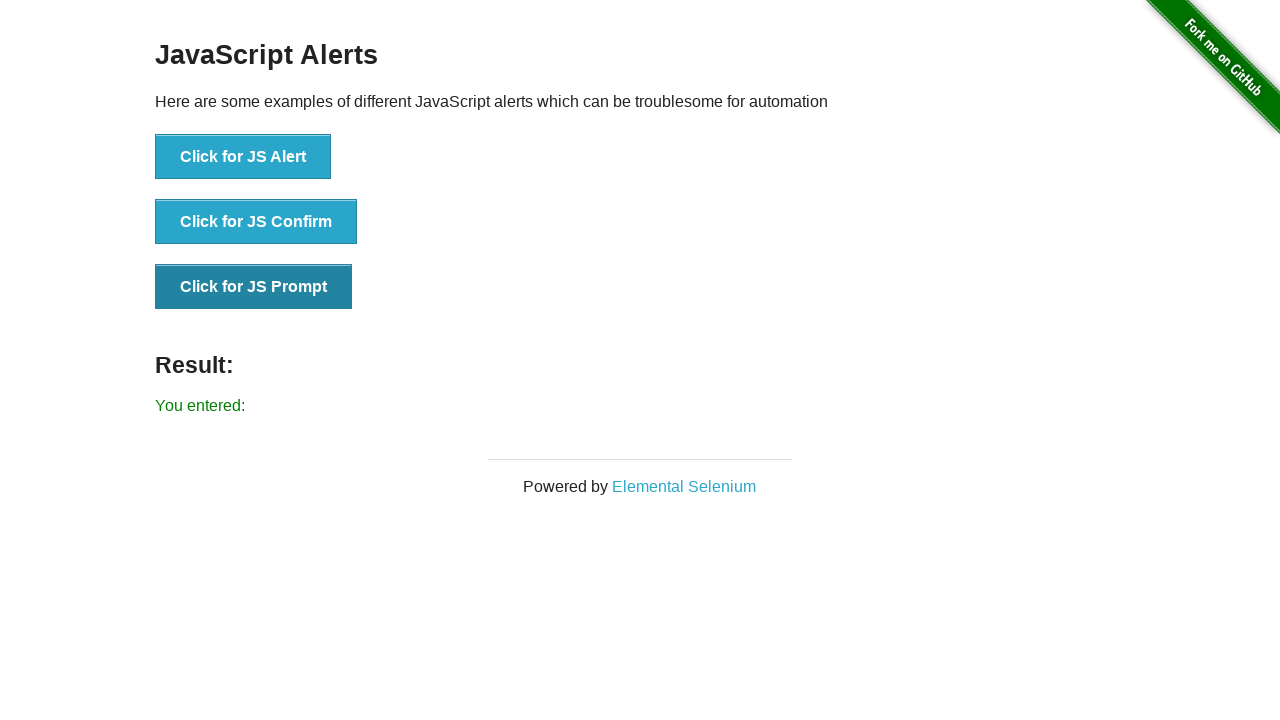

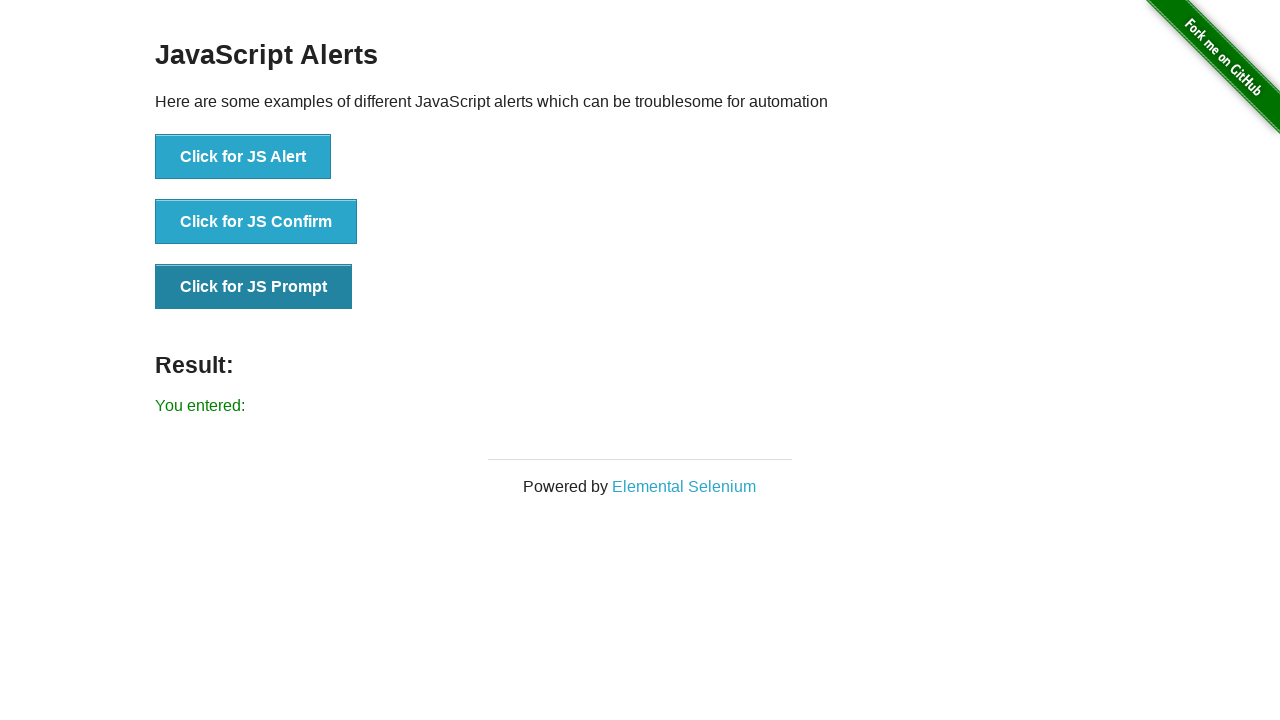